Tests dropdown menu by hovering over it, selecting an option, and then clicking the dropdown again

Starting URL: https://seleniumbase.io/demo_page

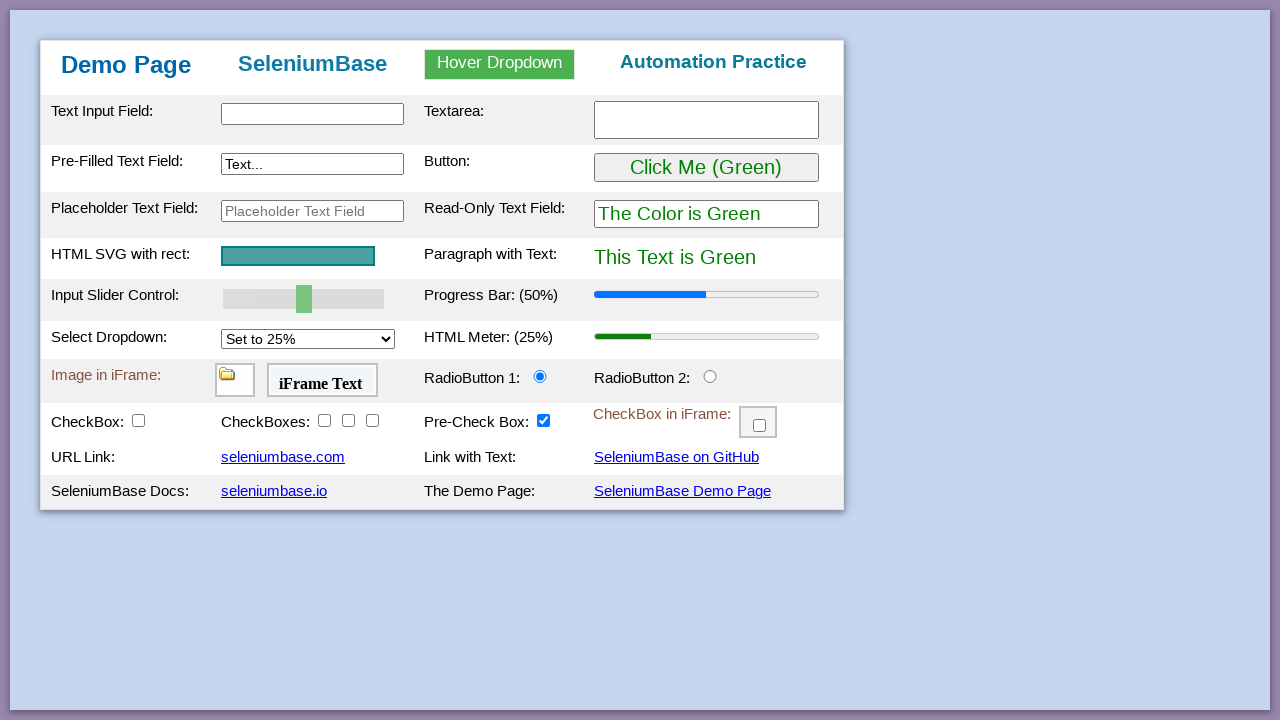

Hovered over dropdown menu to reveal options at (500, 64) on #myDropdown
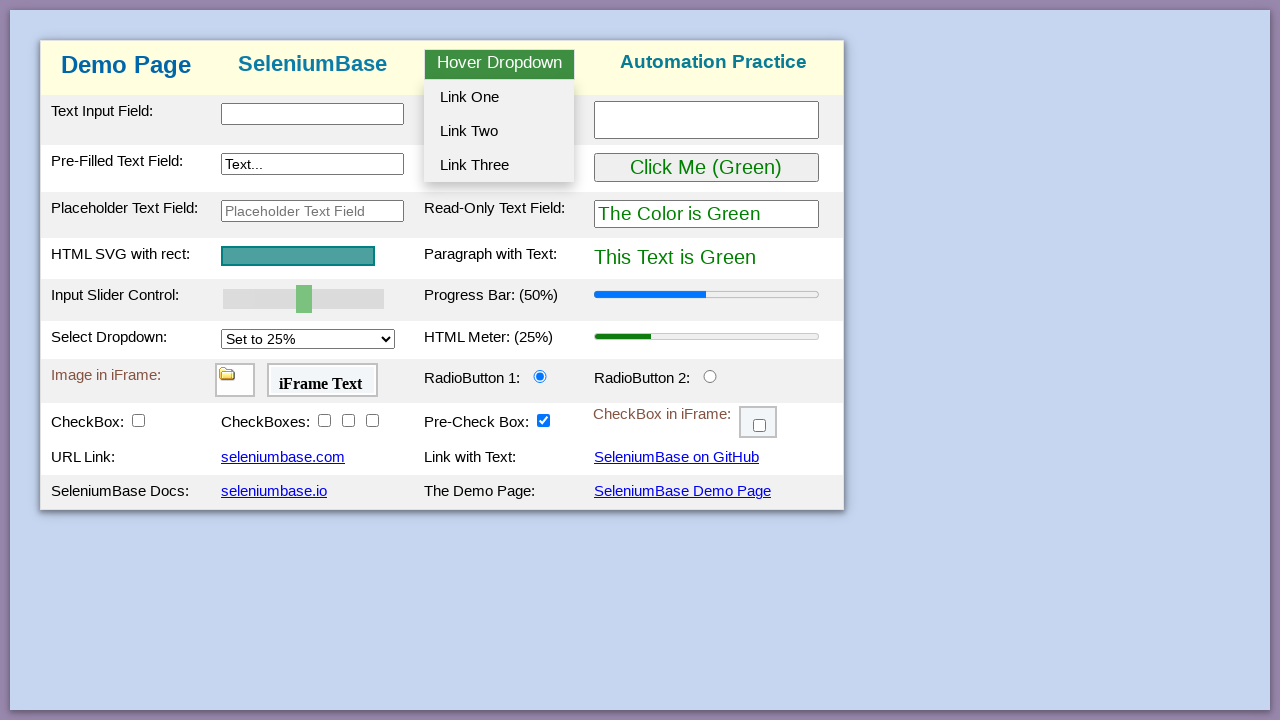

Dropdown content appeared
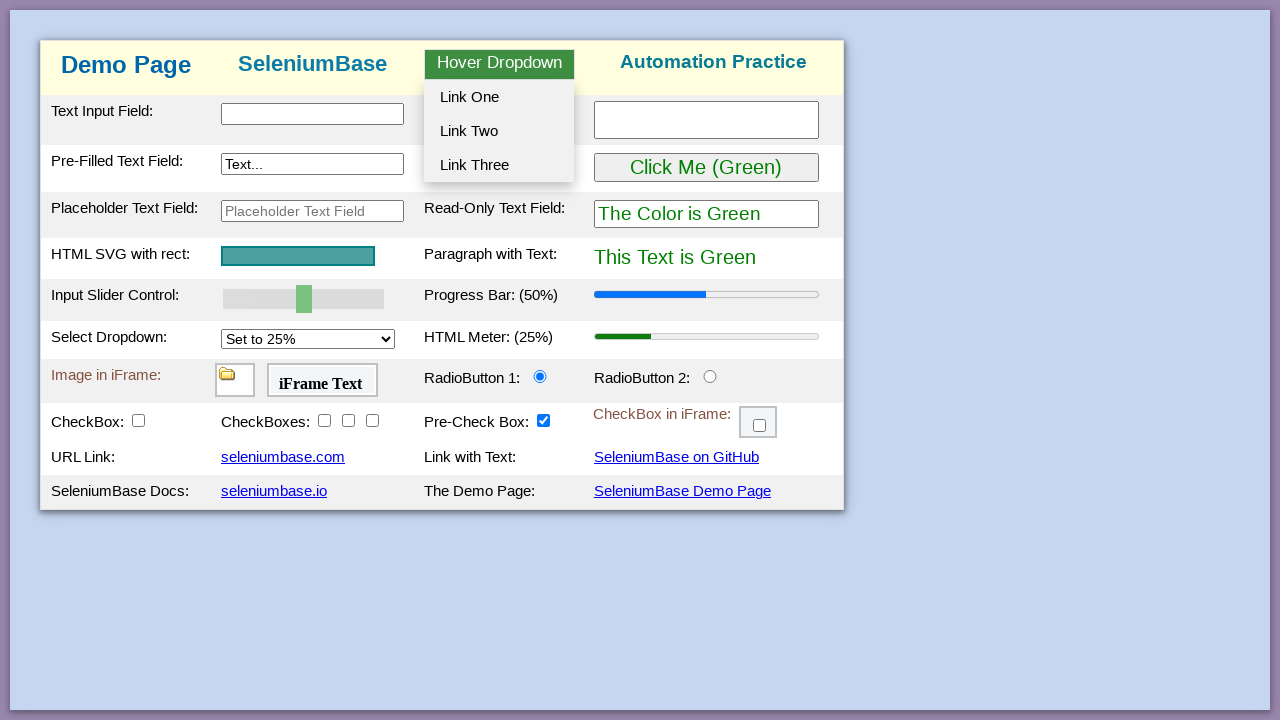

Clicked 'Link Two' option from dropdown menu at (499, 131) on xpath=.//a[normalize-space()='Link Two']
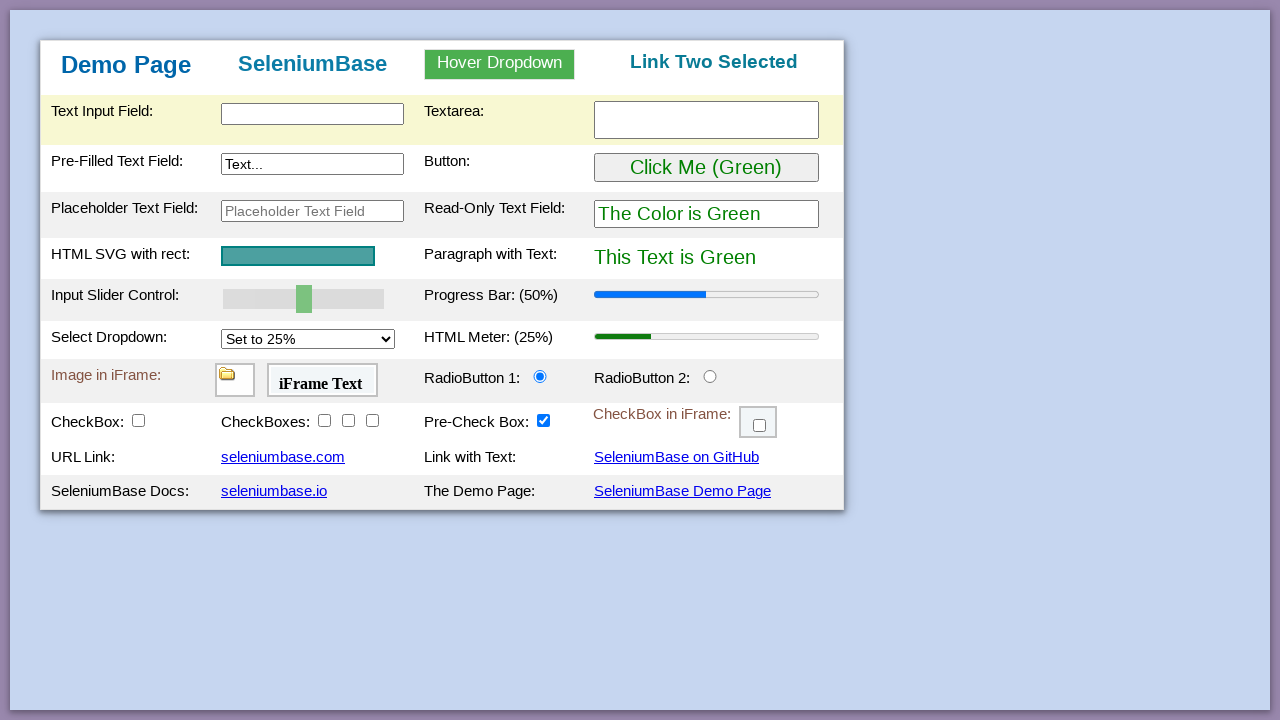

Confirmation message 'Link Two Selected' appeared
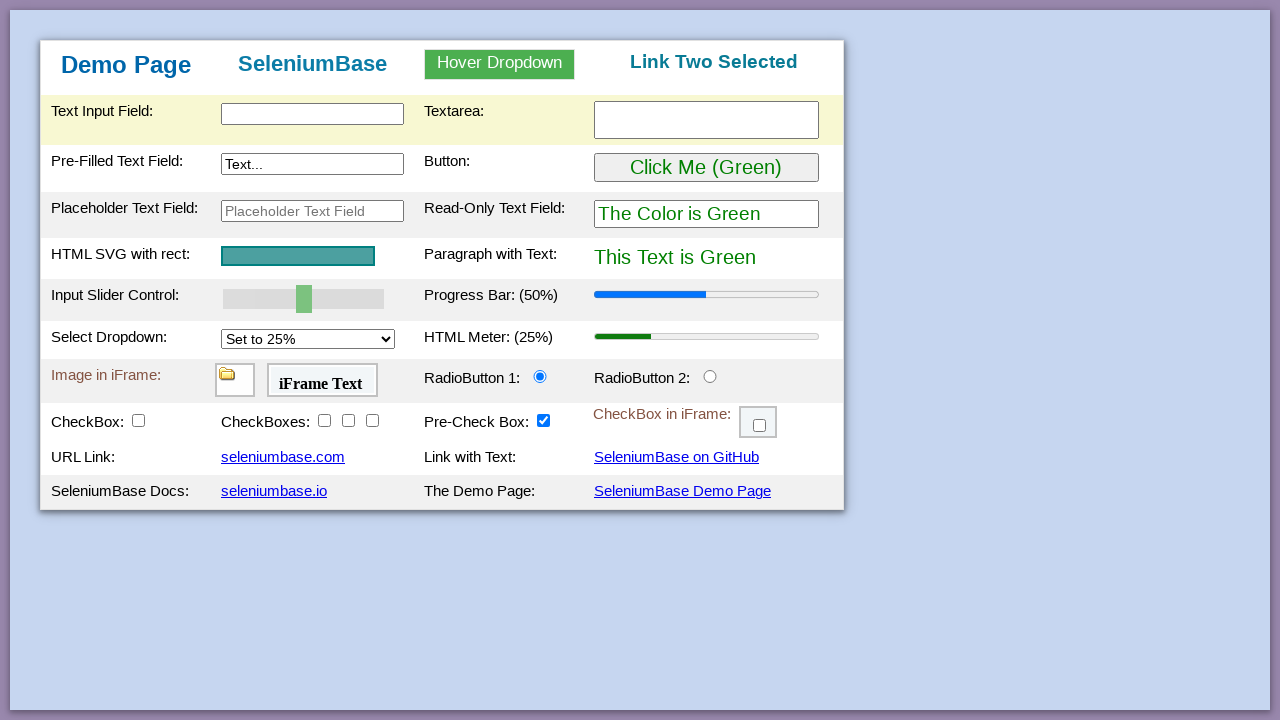

Clicked dropdown menu again at (500, 64) on #myDropdown
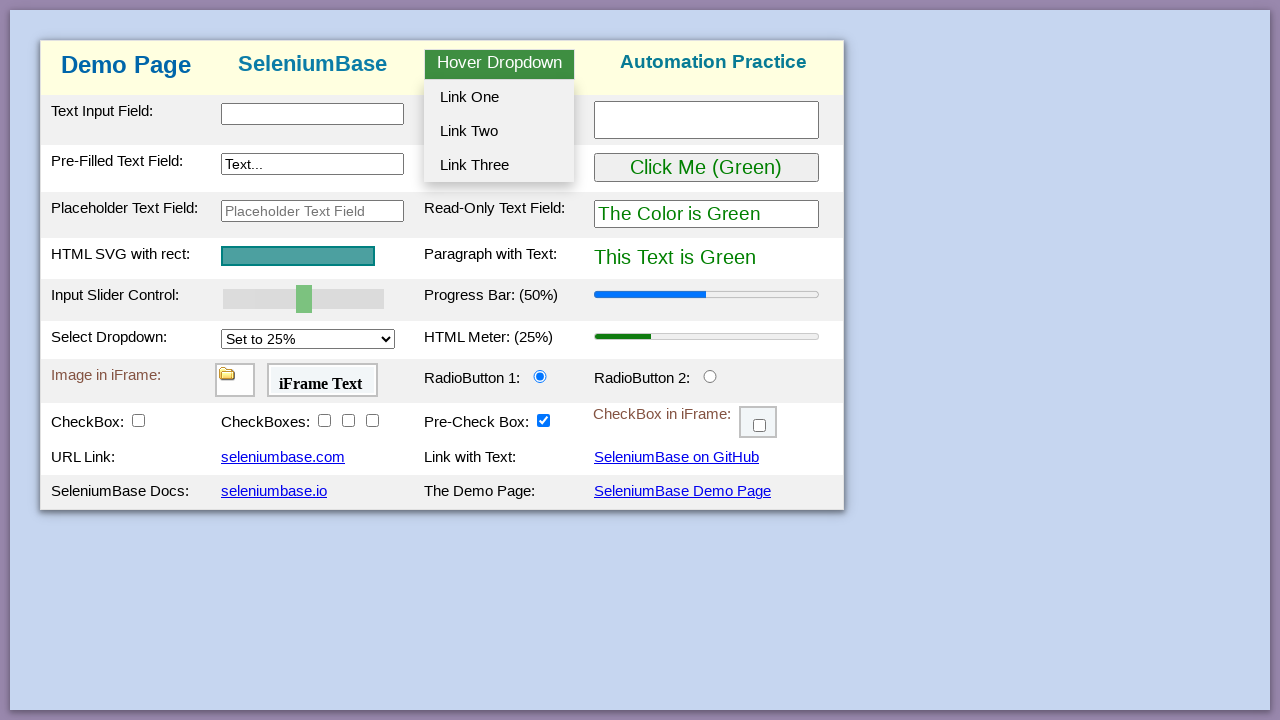

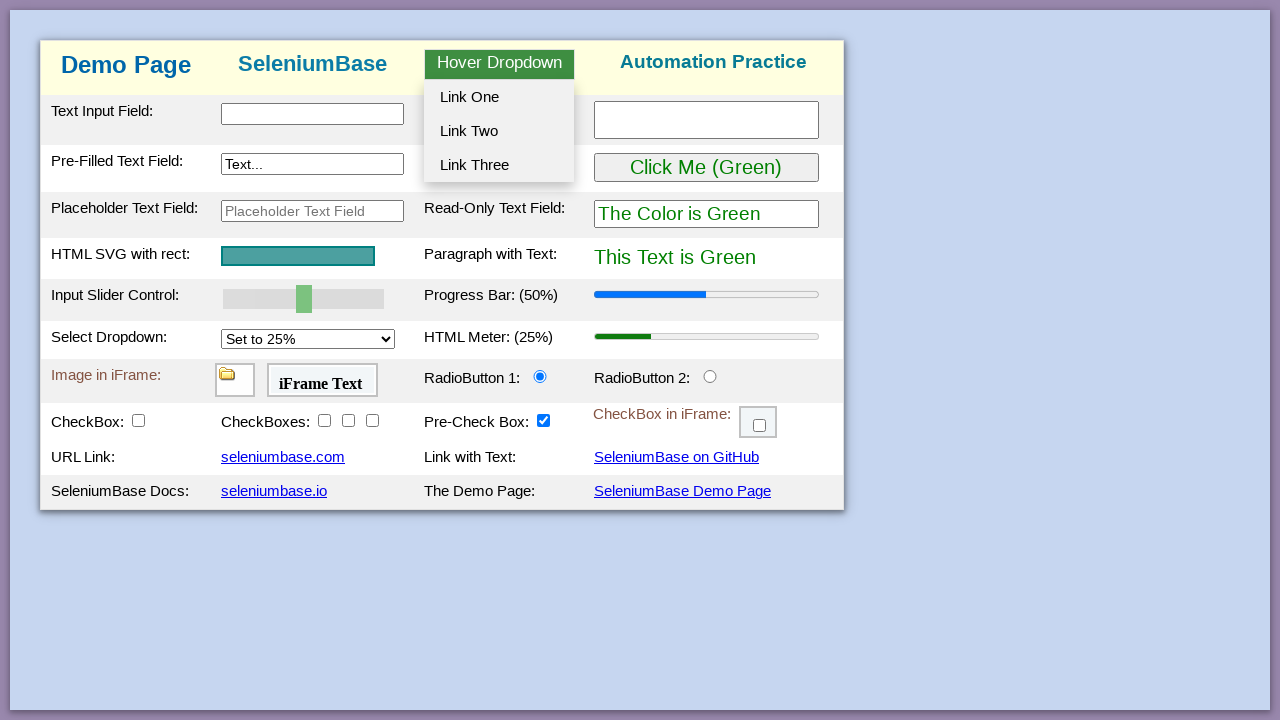